Launches the Purplle e-commerce website and verifies it loads successfully by waiting for the page to be ready.

Starting URL: https://www.purplle.com/

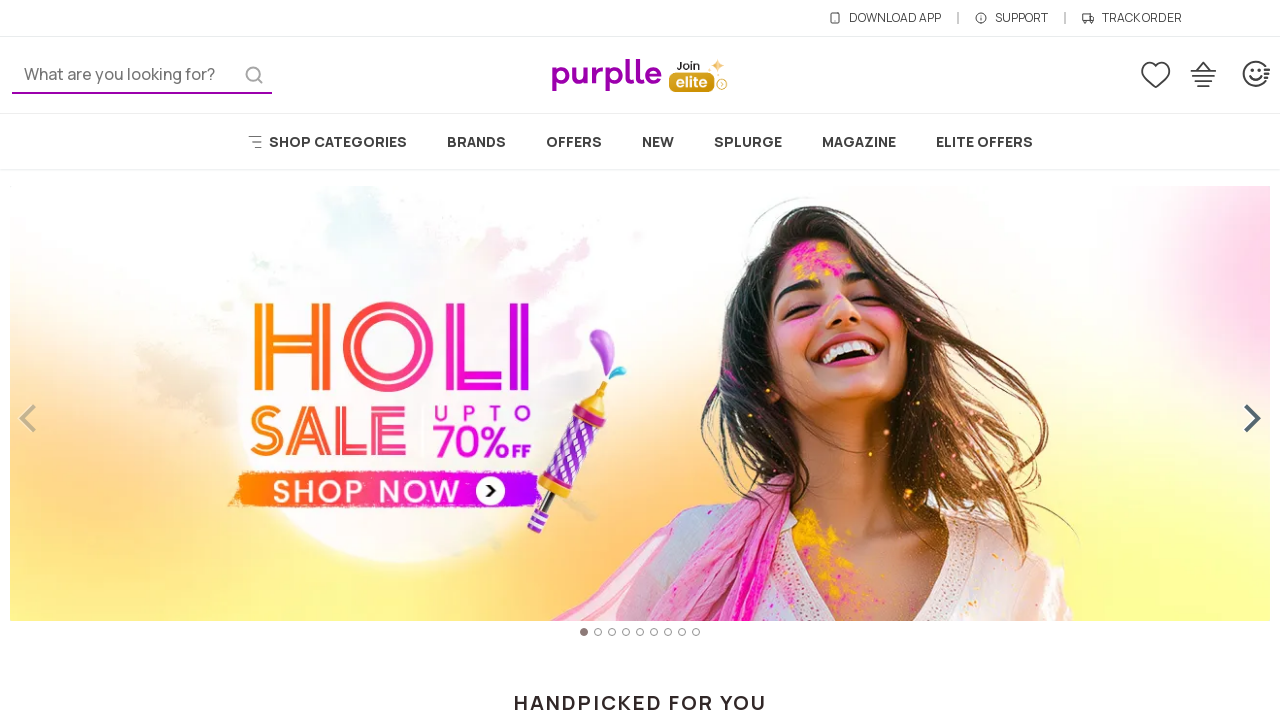

Navigated to Purplle e-commerce website
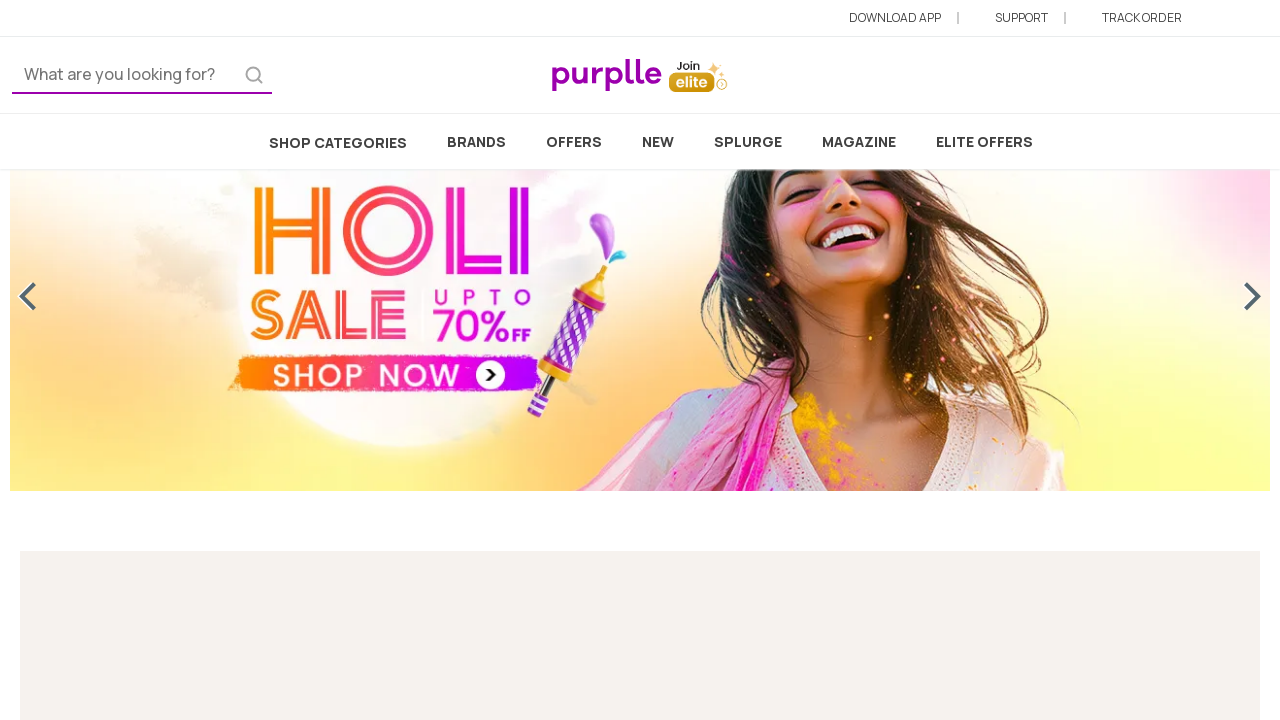

Page DOM content loaded successfully
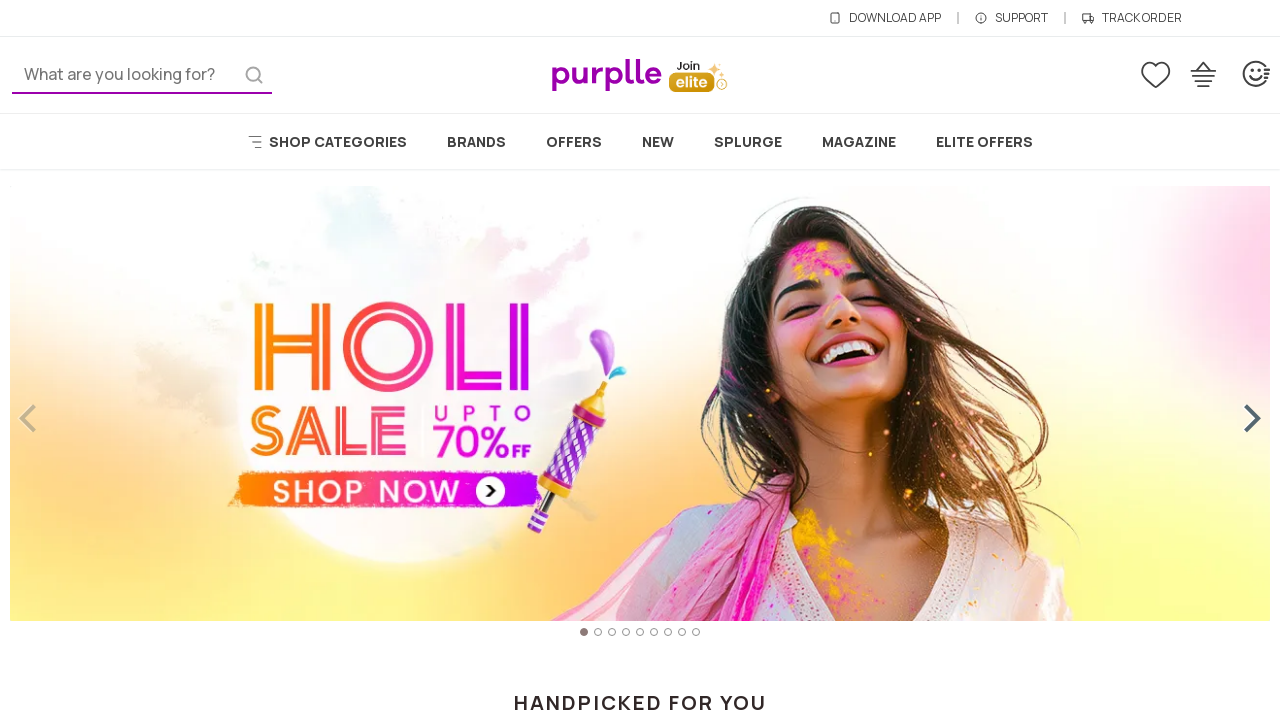

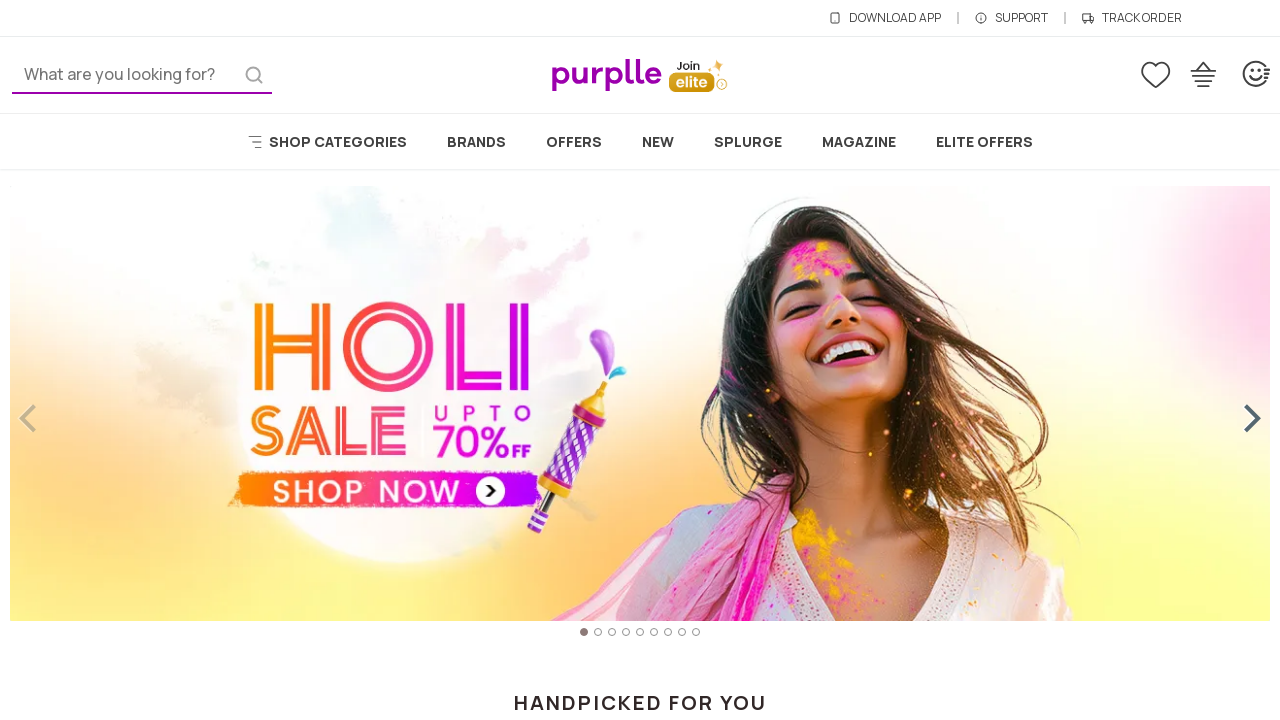